Tests Python.org search functionality by entering "pycon" in the search box and submitting the search form

Starting URL: http://www.python.org

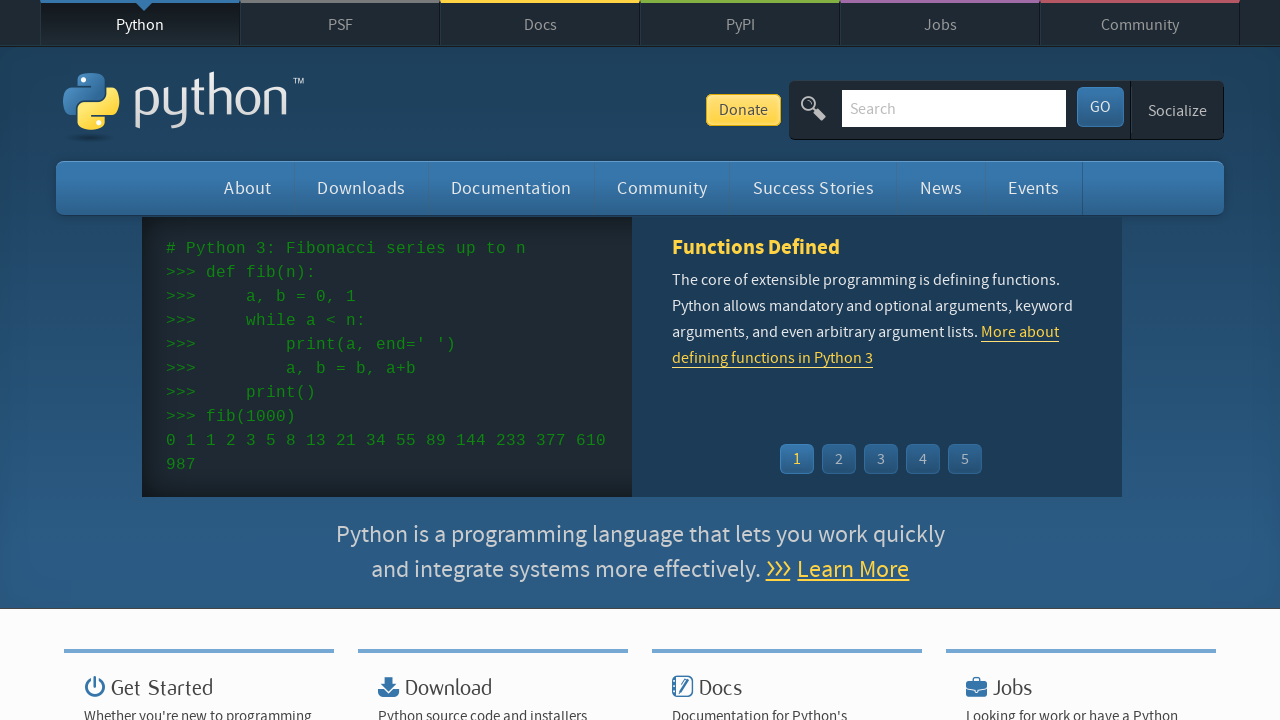

Located and cleared search box on input[name='q']
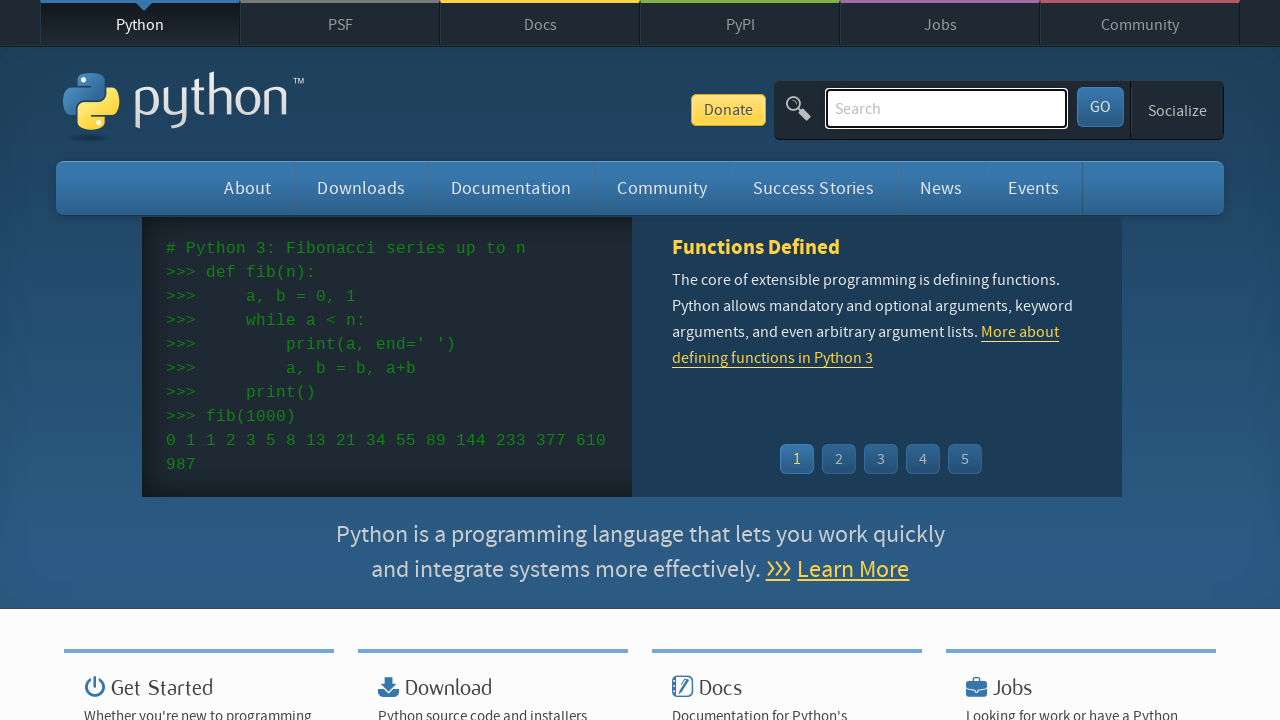

Entered 'pycon' in search box on input[name='q']
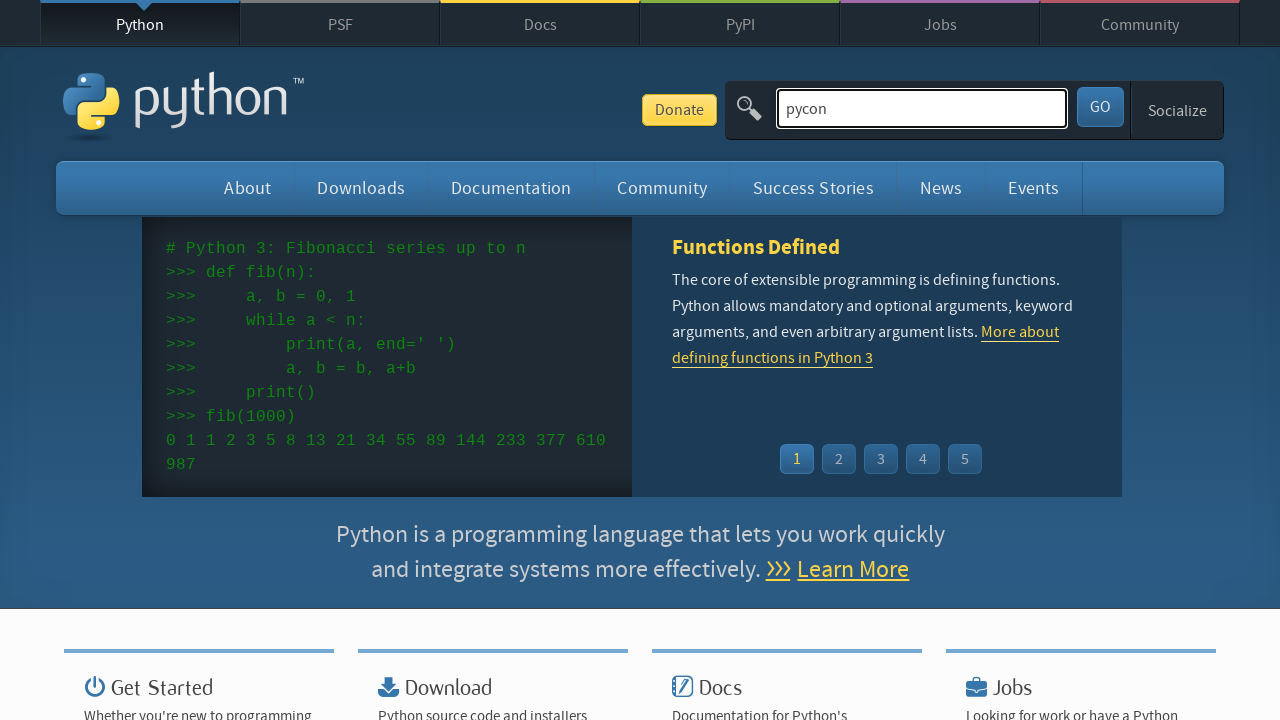

Submitted search form by pressing Enter on input[name='q']
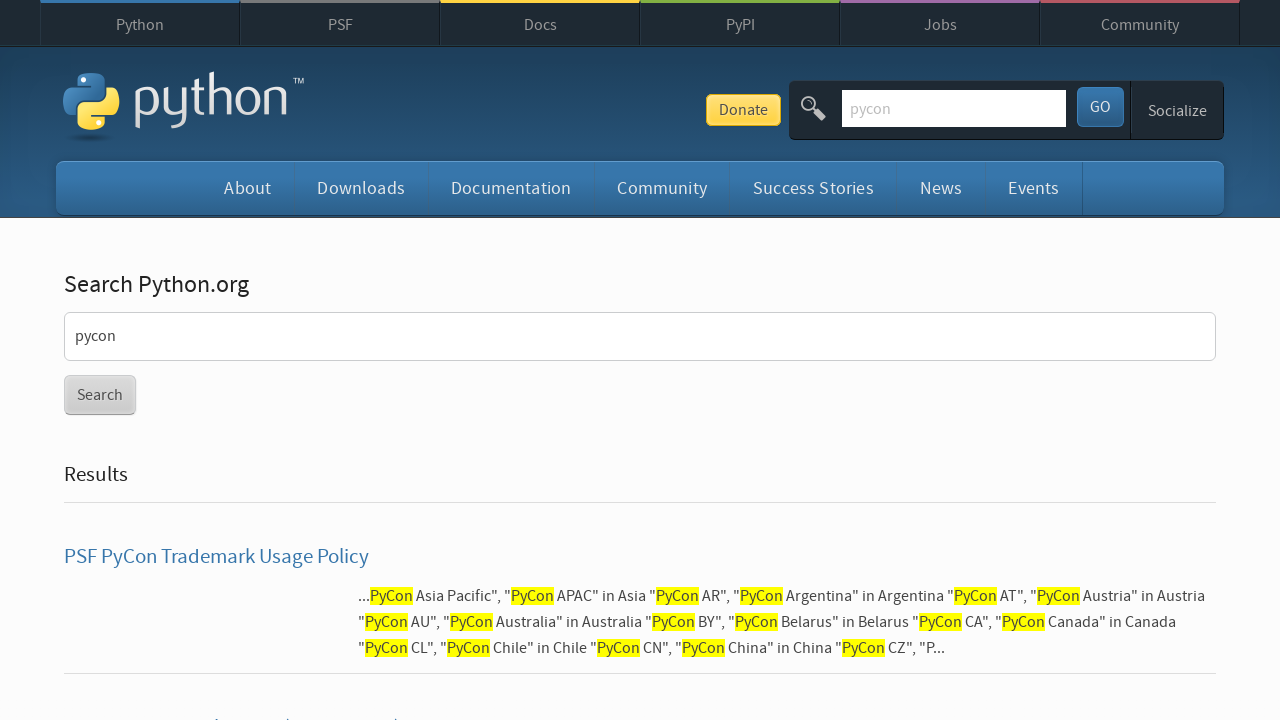

Waited for search results page to load (networkidle)
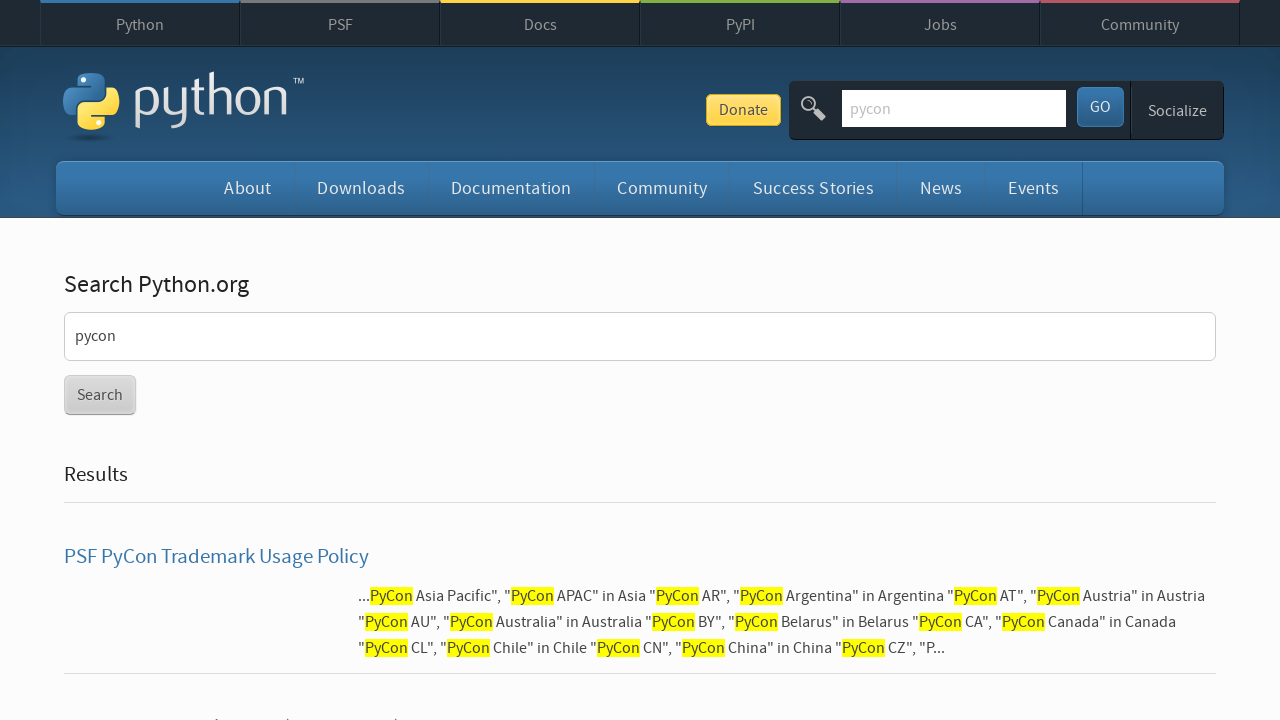

Verified that search results were found (no 'No results found' message)
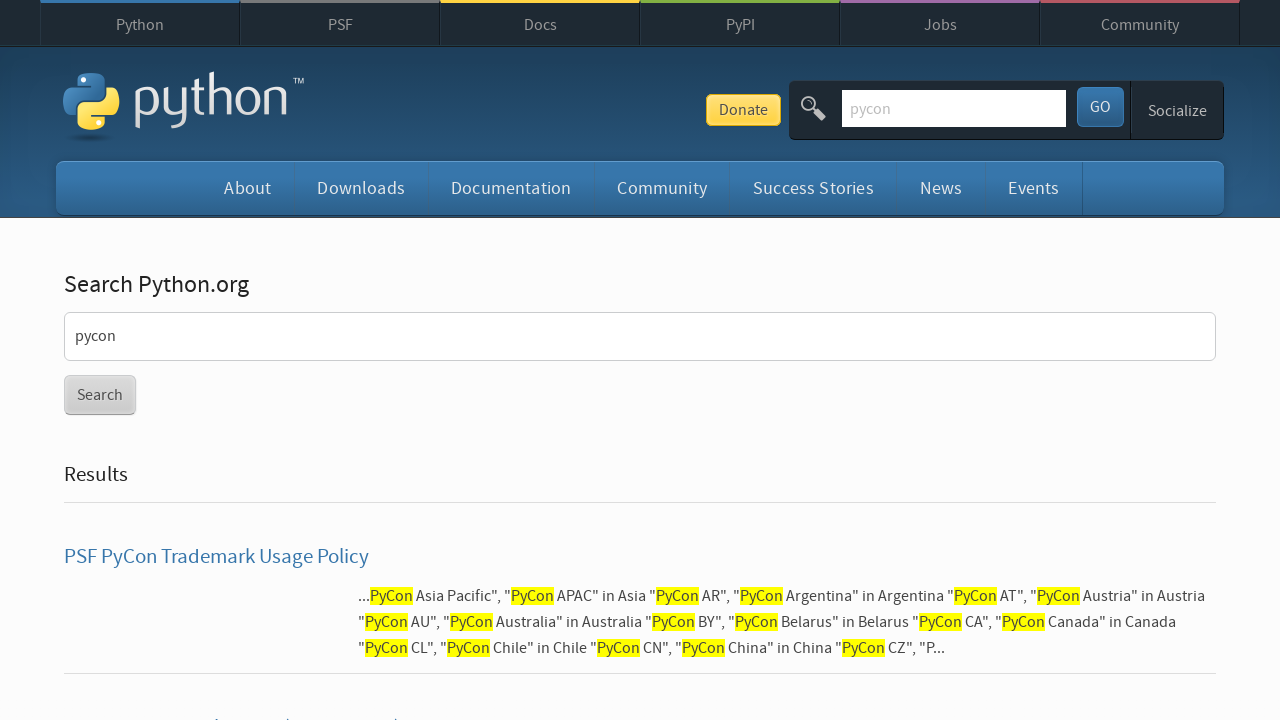

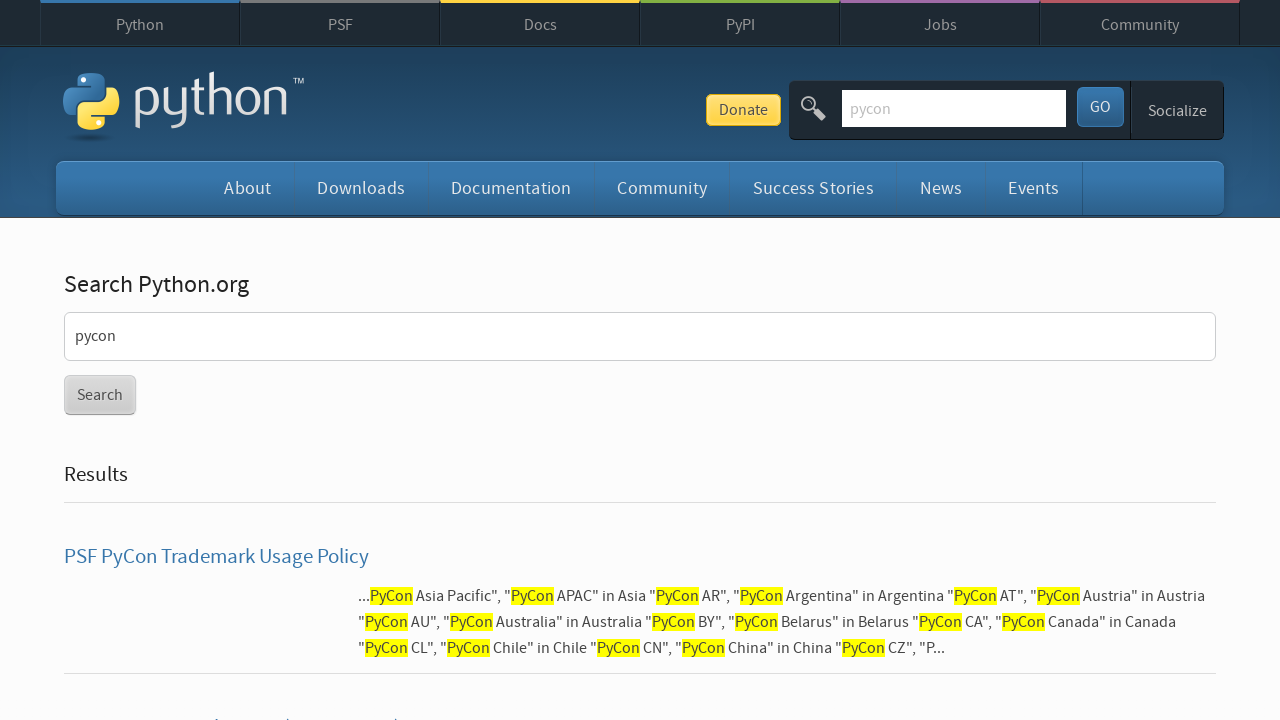